Tests JavaScript alert handling by clicking a button that triggers an alert and verifying the result message

Starting URL: https://the-internet.herokuapp.com/javascript_alerts

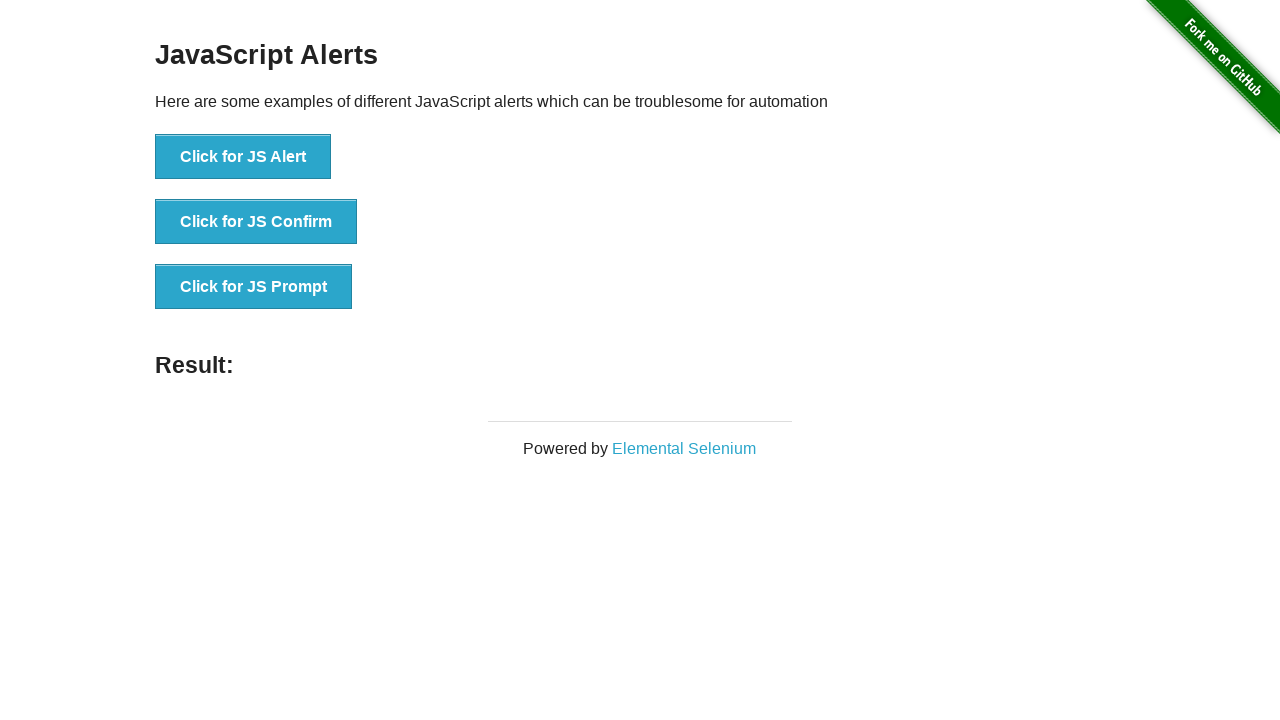

Clicked button to trigger JavaScript alert at (243, 157) on internal:role=button[name="Click for JS Alert"i]
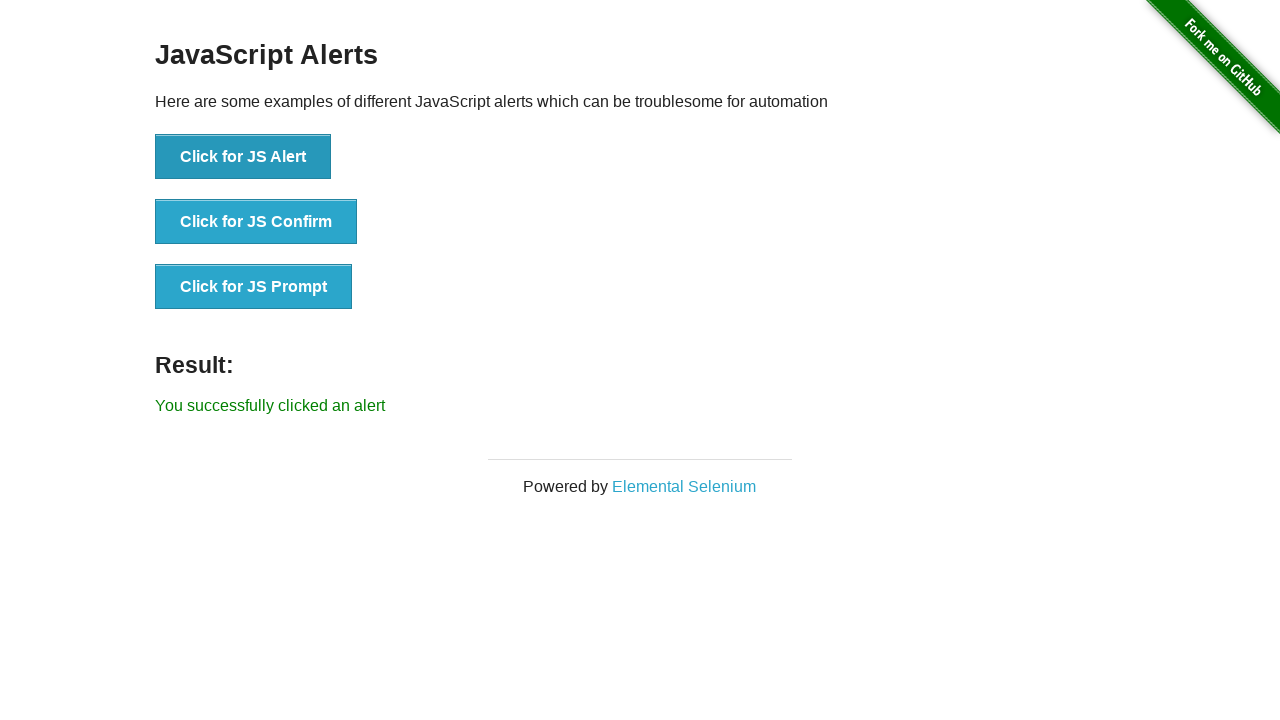

Waited for result message to appear
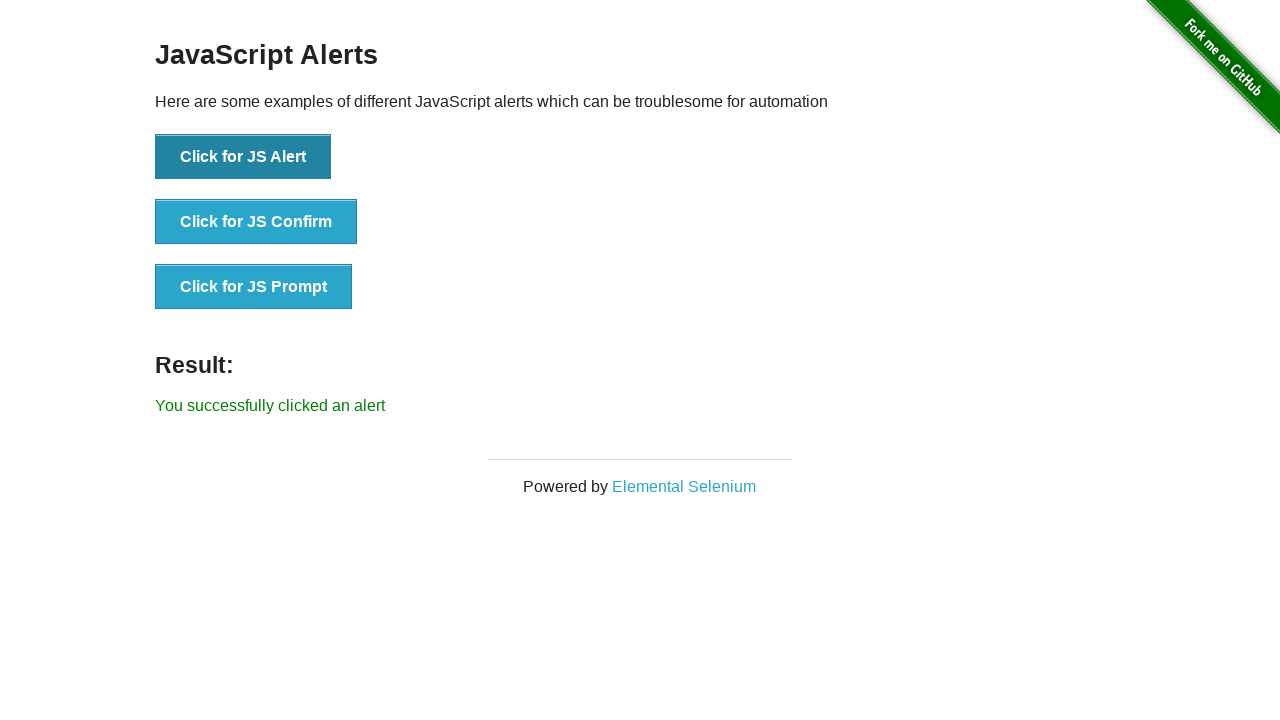

Verified result message contains 'You successfully clicked an alert'
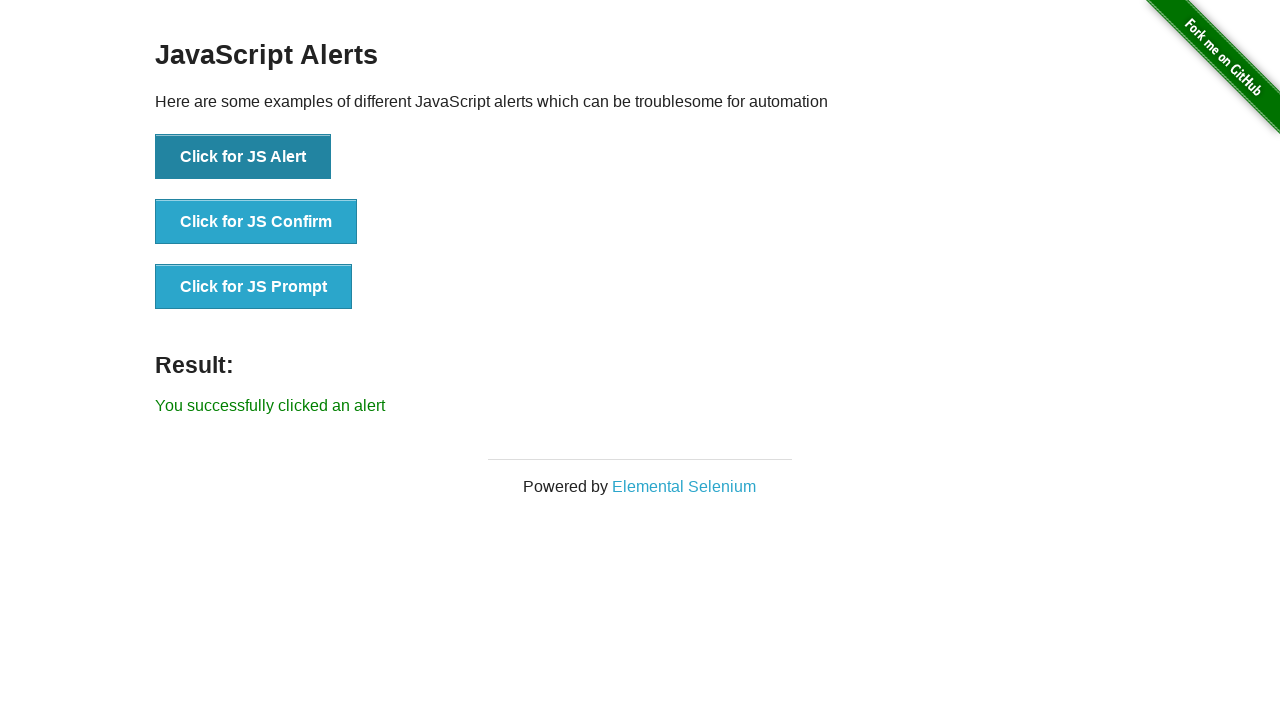

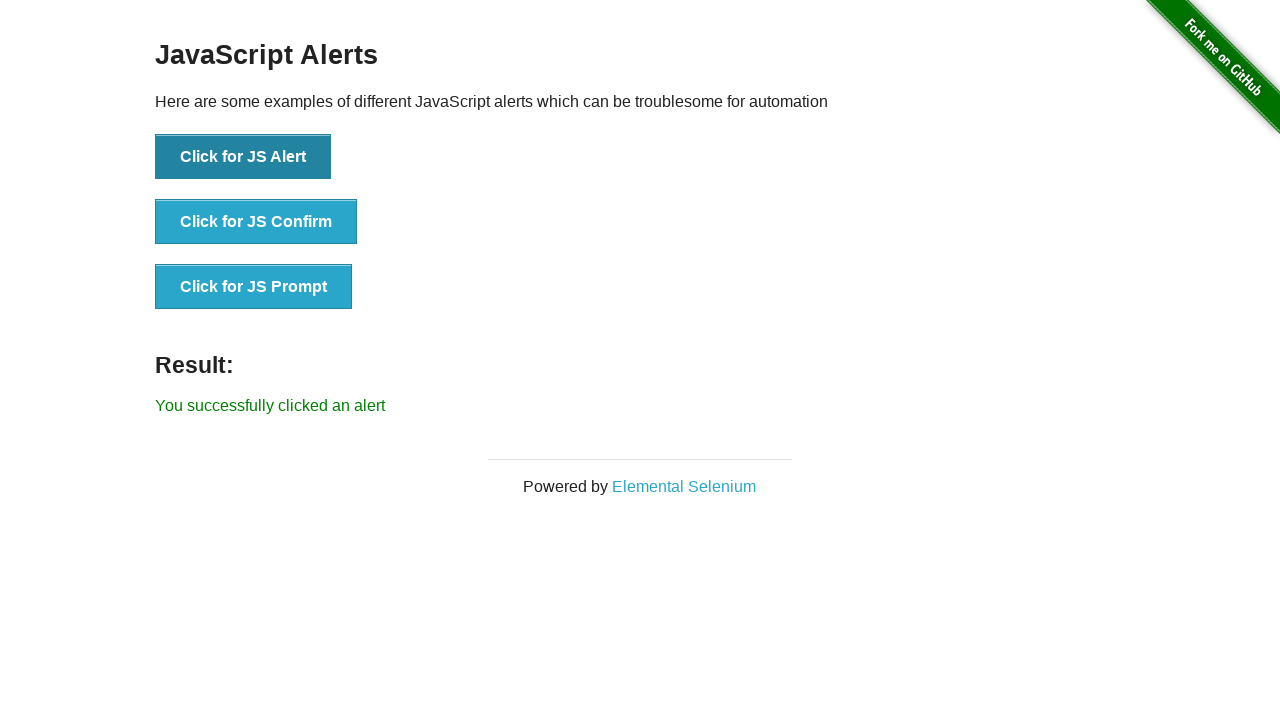